Tests dynamic content loading by clicking the Start button and verifying that "Hello World!" text appears after loading completes (alternative implementation)

Starting URL: https://the-internet.herokuapp.com/dynamic_loading/1

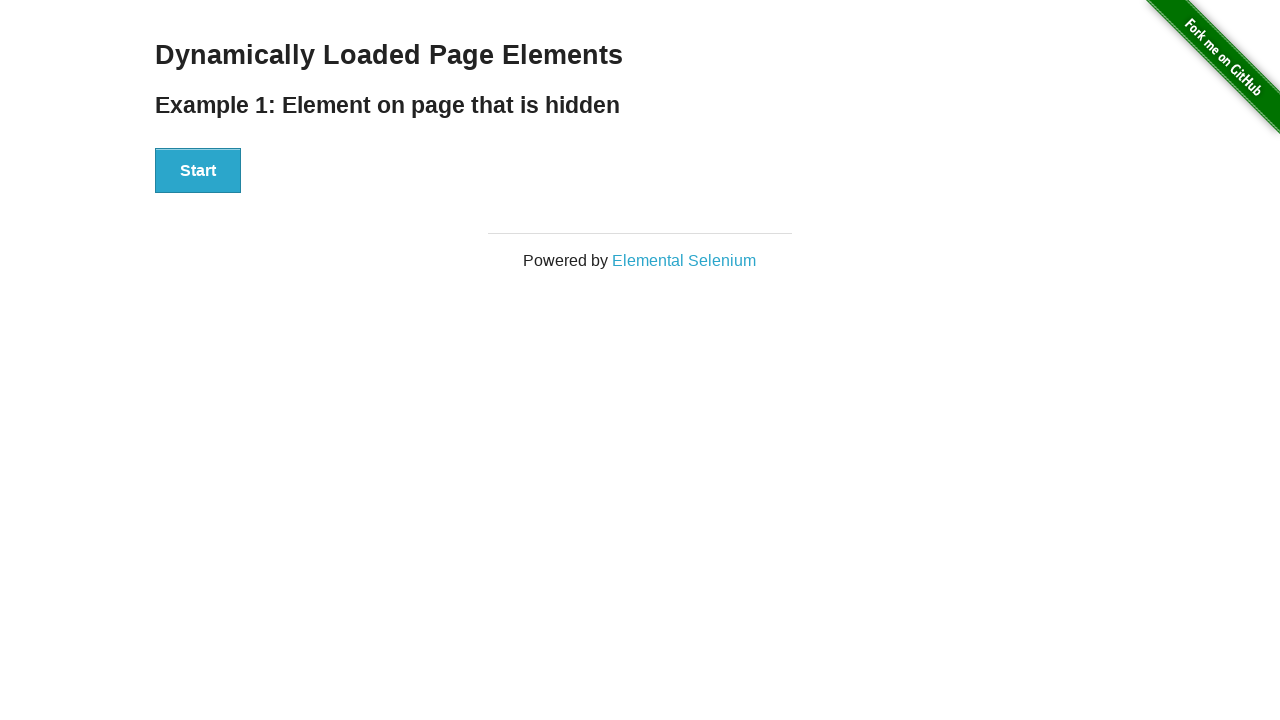

Clicked the Start button to initiate dynamic content loading at (198, 171) on xpath=//button
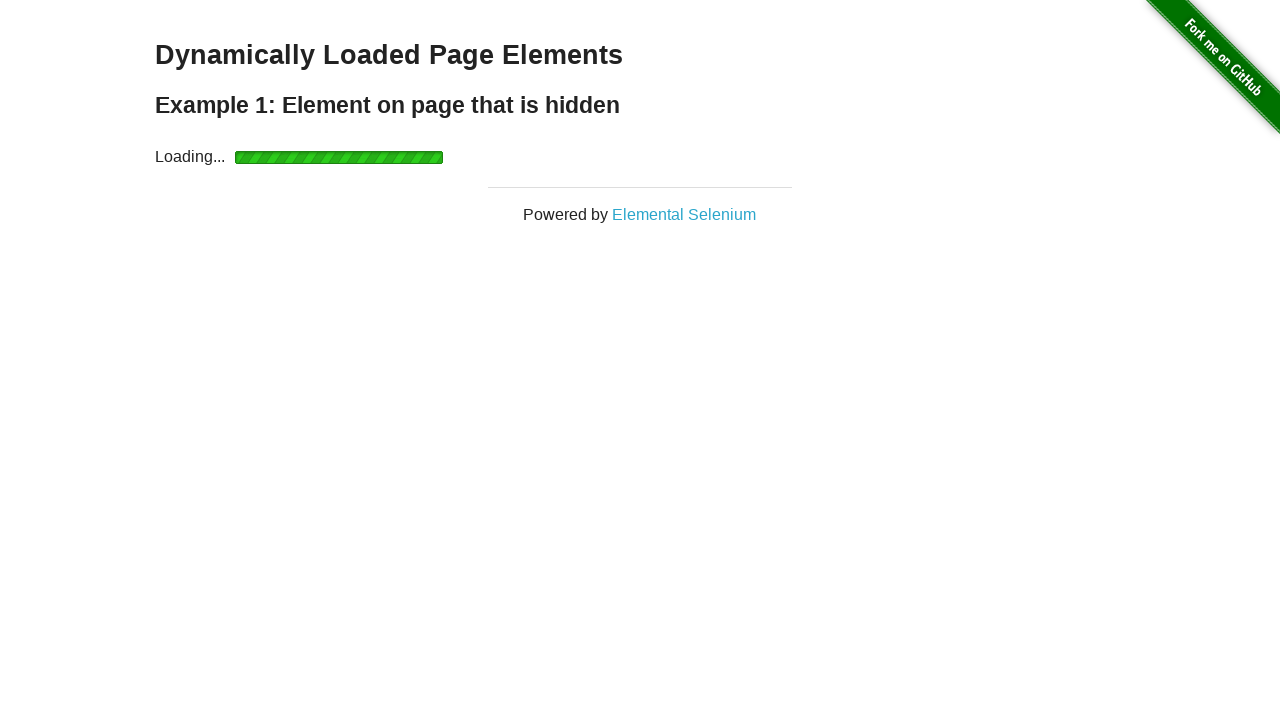

Waited for 'Hello World!' text to become visible (loading completed)
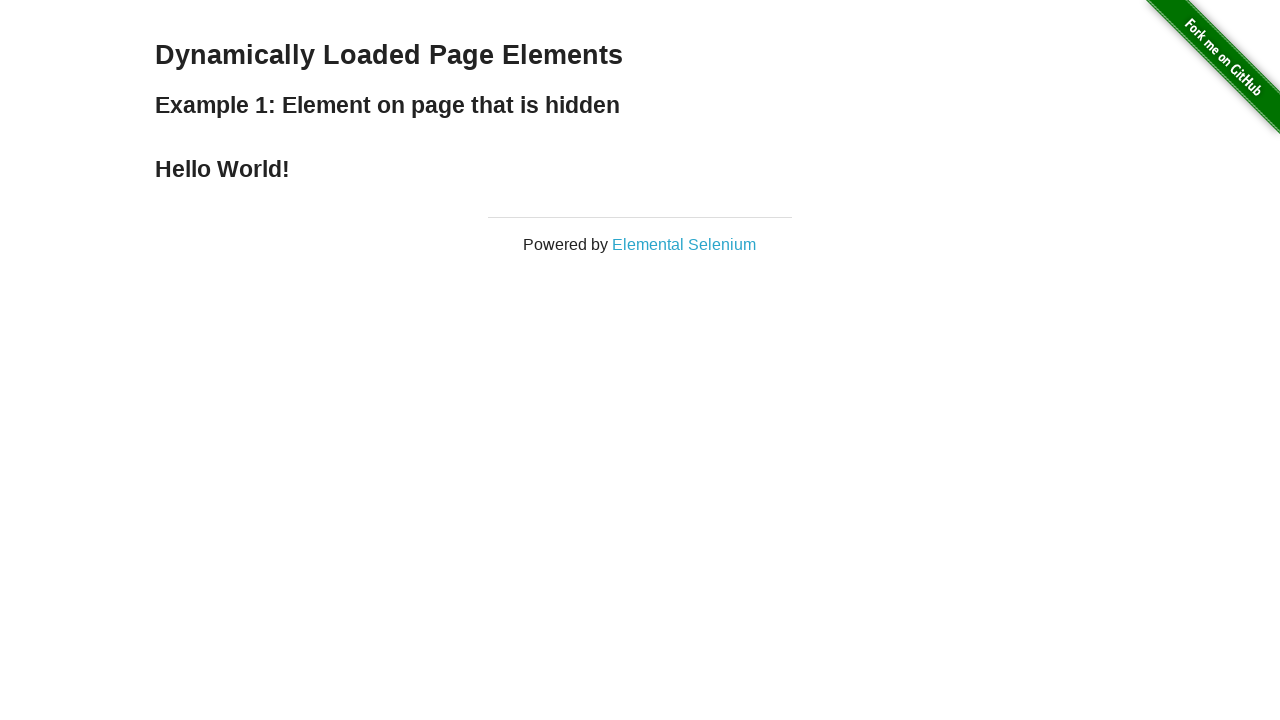

Verified that the loaded text content is 'Hello World!'
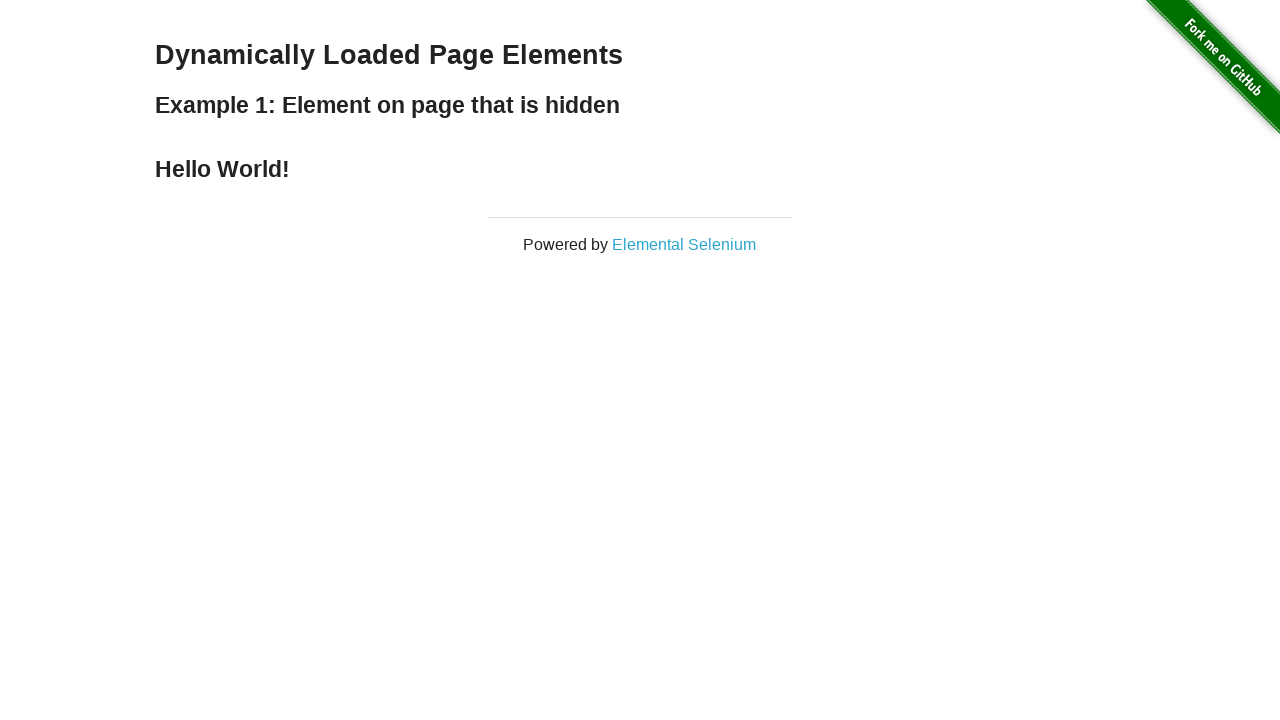

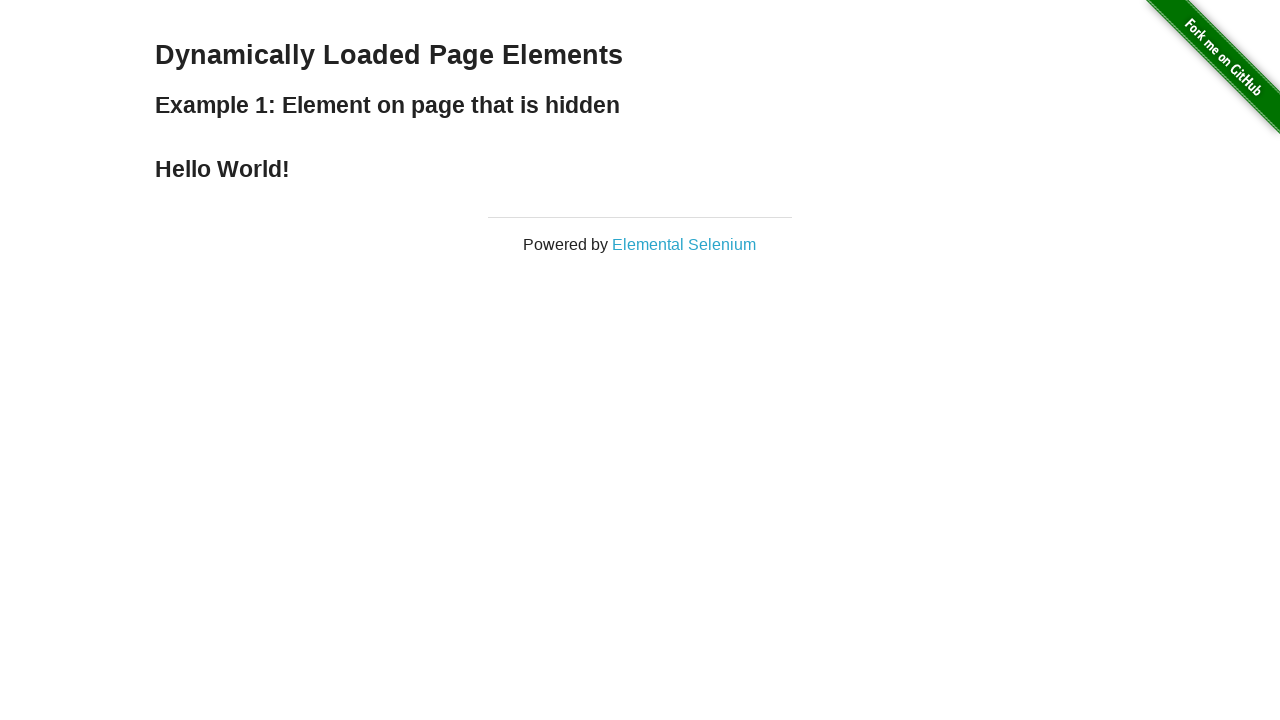